Tests that completed items are removed when clicking the clear completed button

Starting URL: https://demo.playwright.dev/todomvc

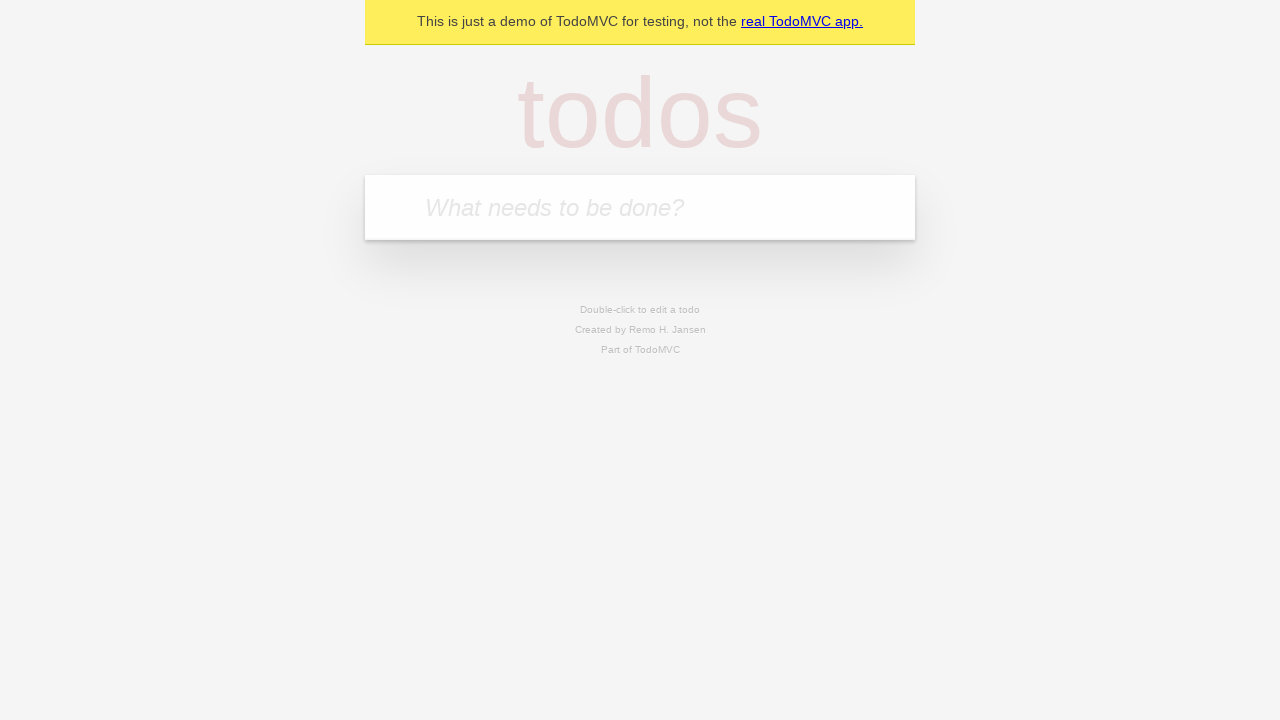

Filled new todo field with 'buy some cheese' on .new-todo
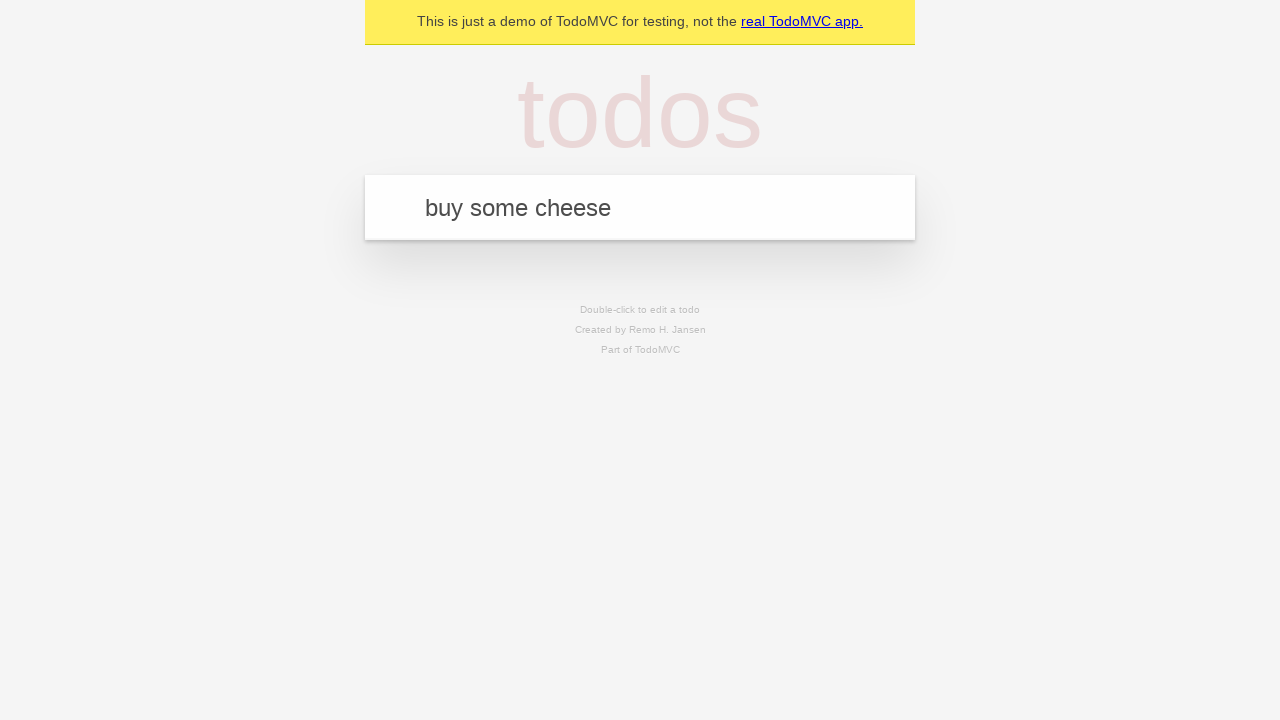

Pressed Enter to create first todo on .new-todo
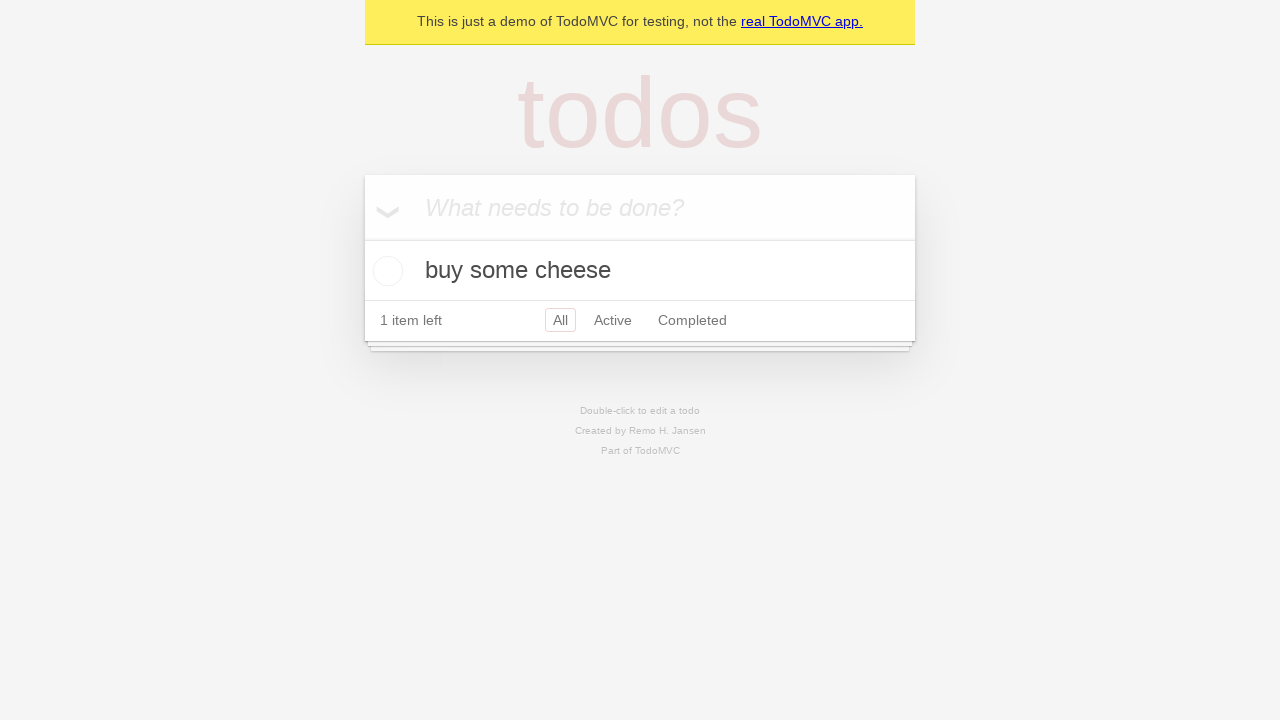

Filled new todo field with 'feed the cat' on .new-todo
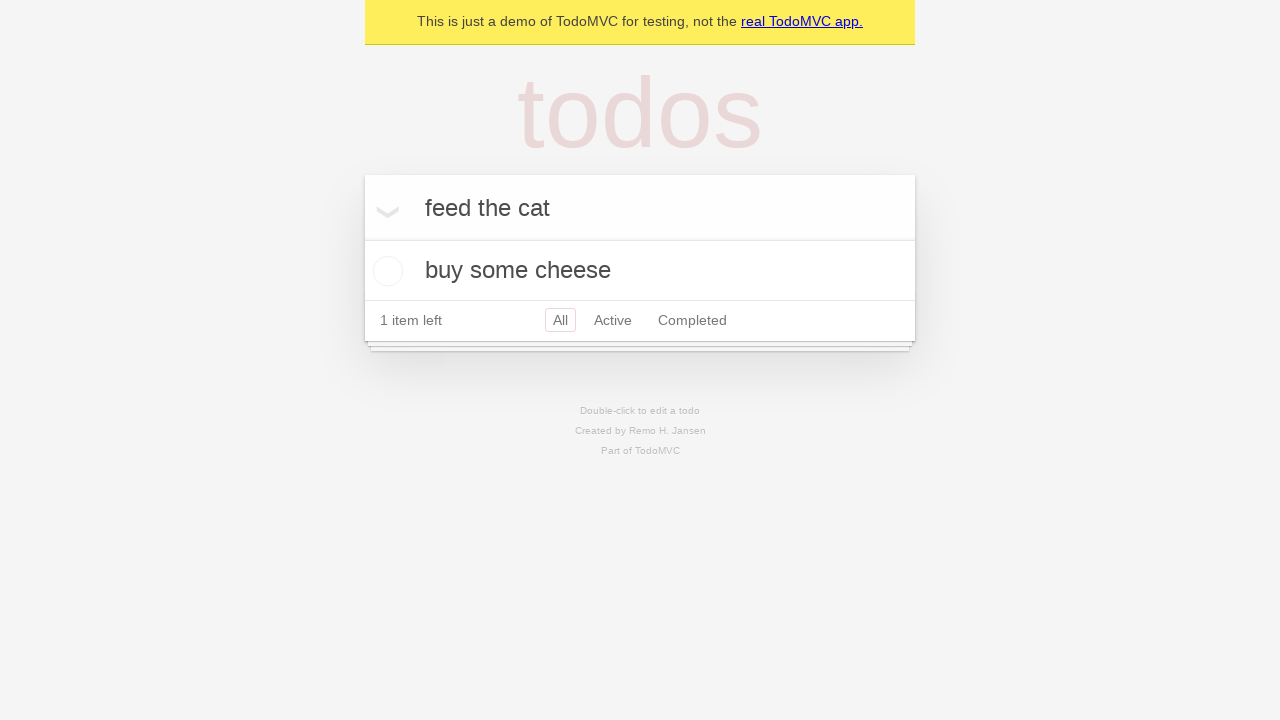

Pressed Enter to create second todo on .new-todo
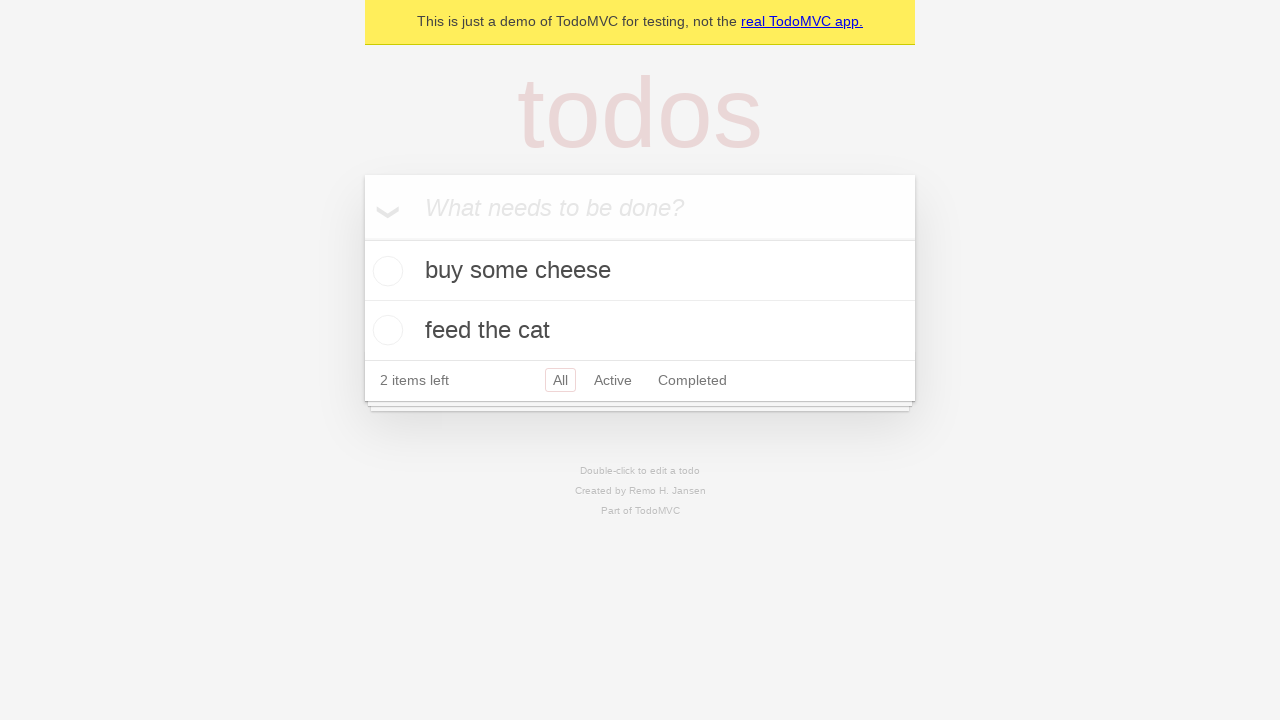

Filled new todo field with 'book a doctors appointment' on .new-todo
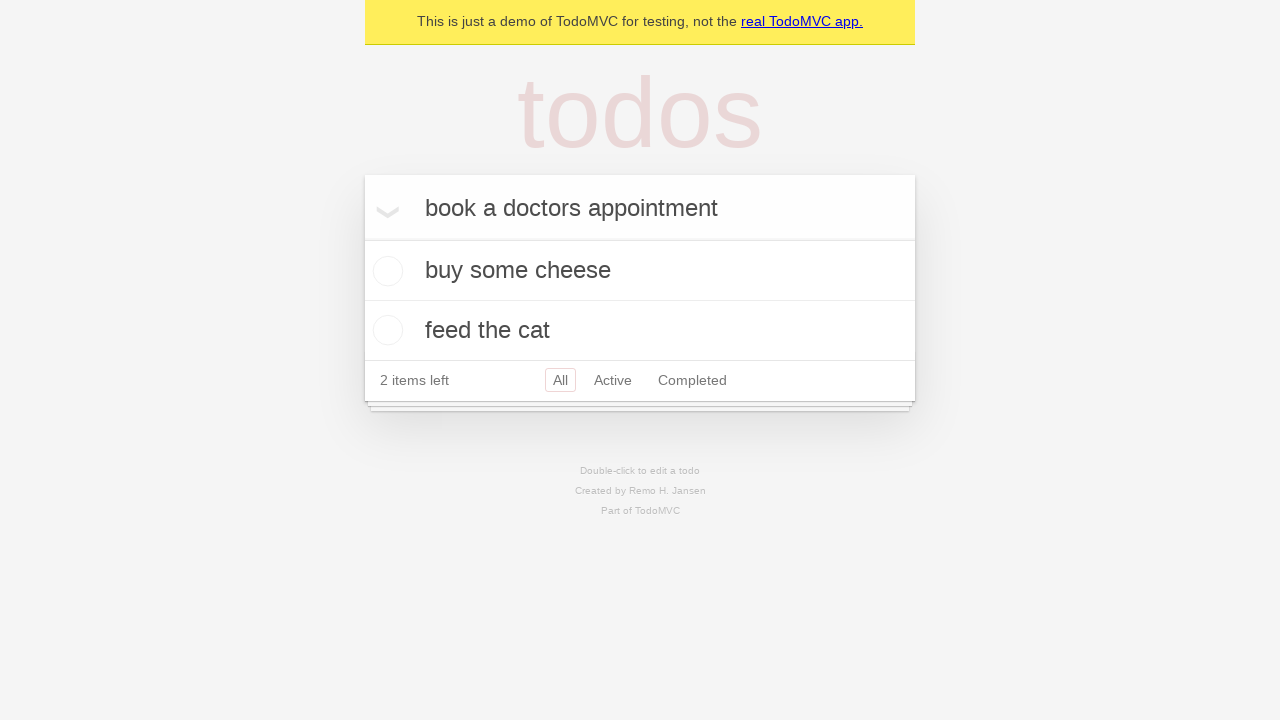

Pressed Enter to create third todo on .new-todo
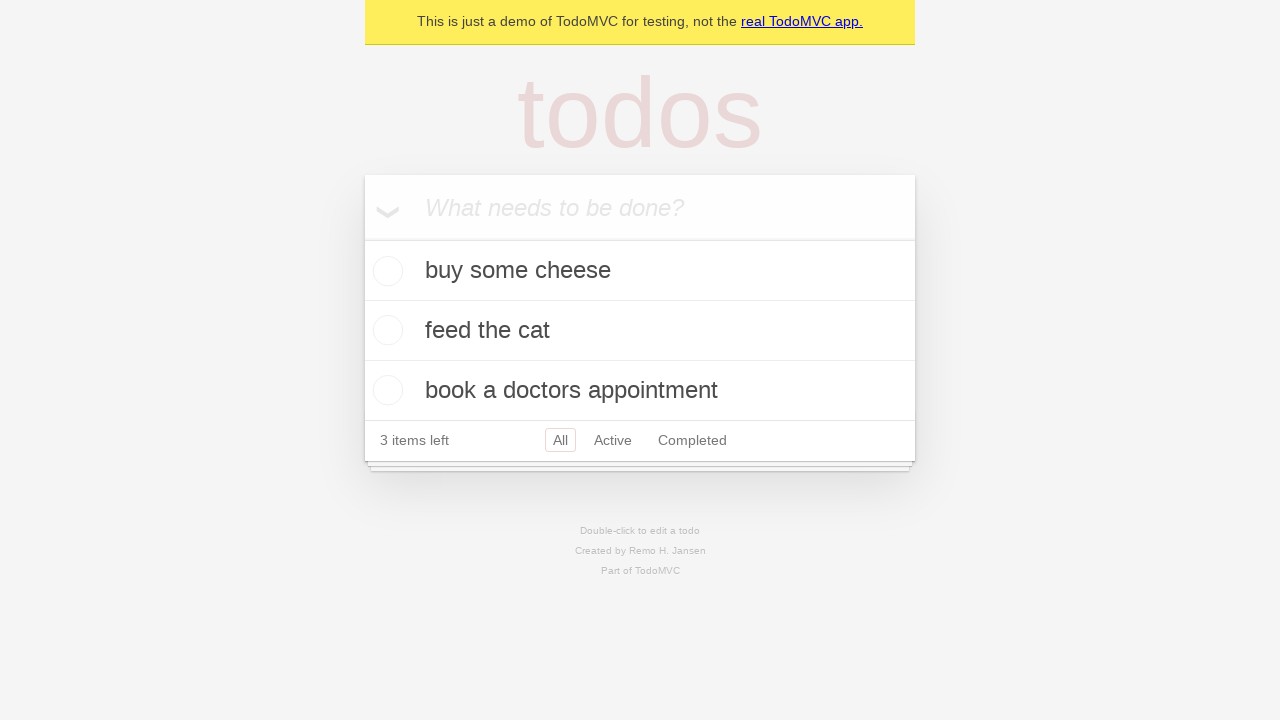

Waited for all three todos to load
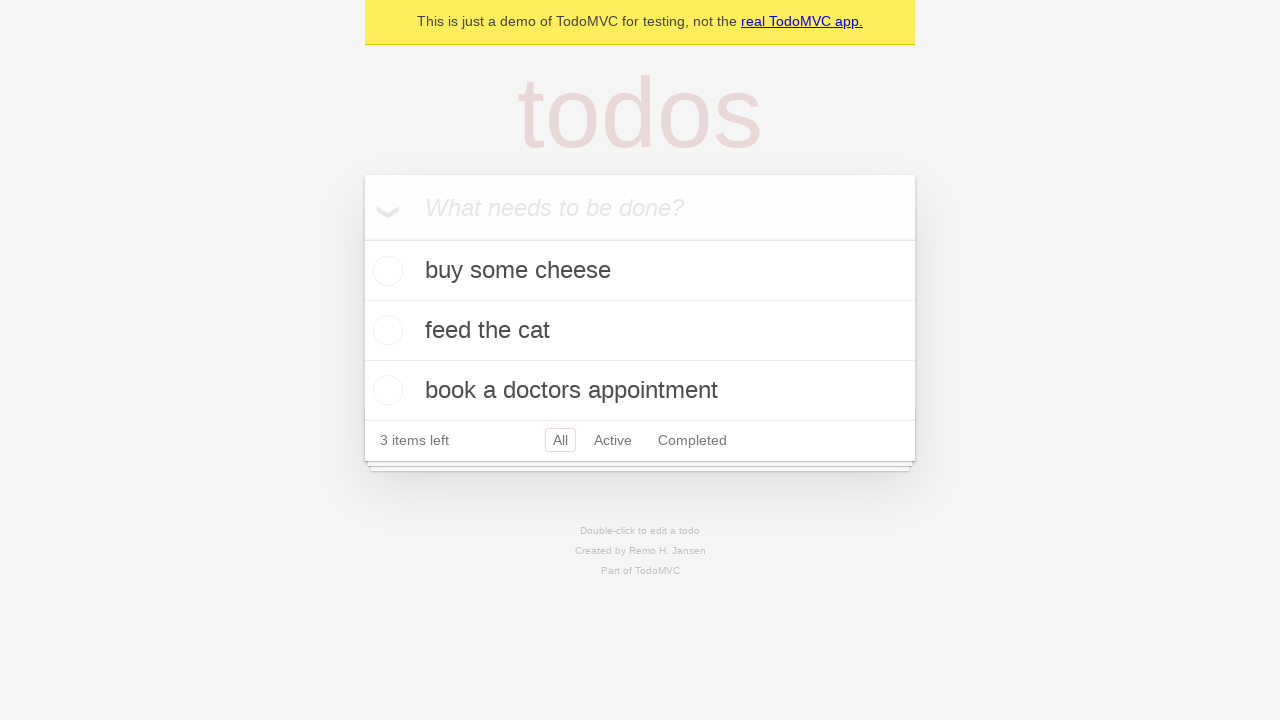

Marked second todo item as completed at (385, 330) on .todo-list li >> nth=1 >> .toggle
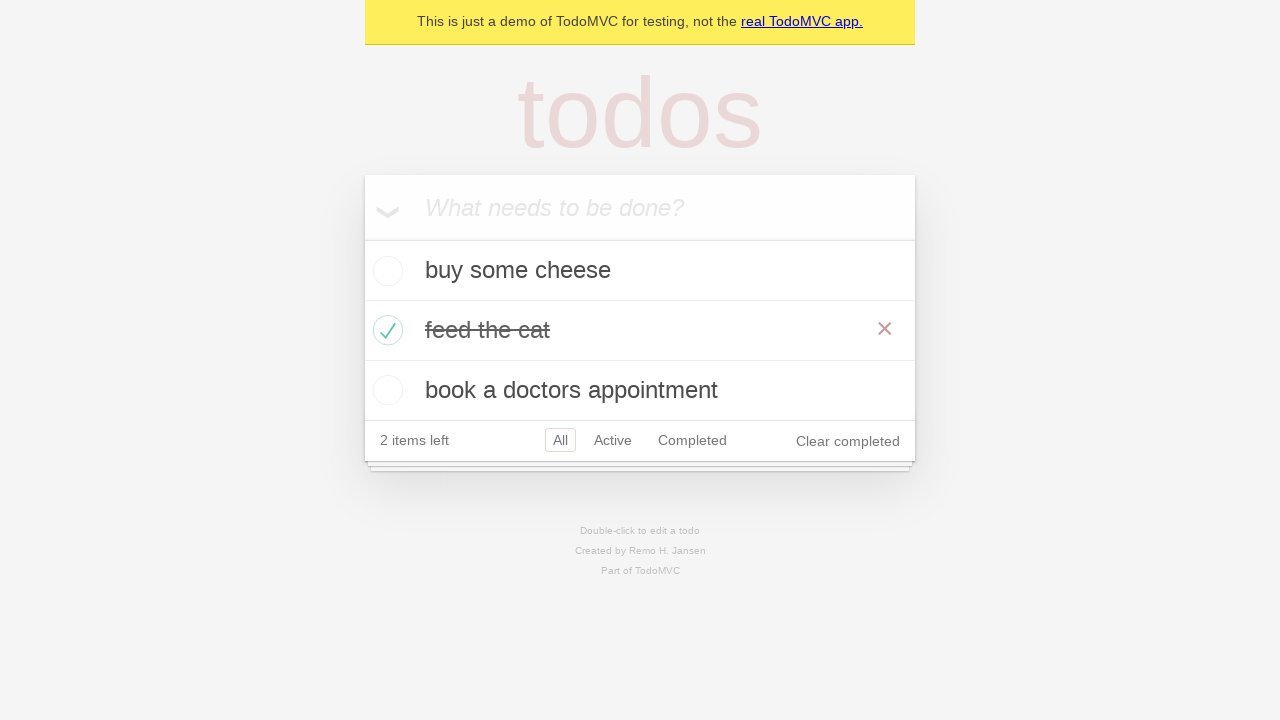

Clicked 'Clear Completed' button to remove completed items at (848, 441) on .clear-completed
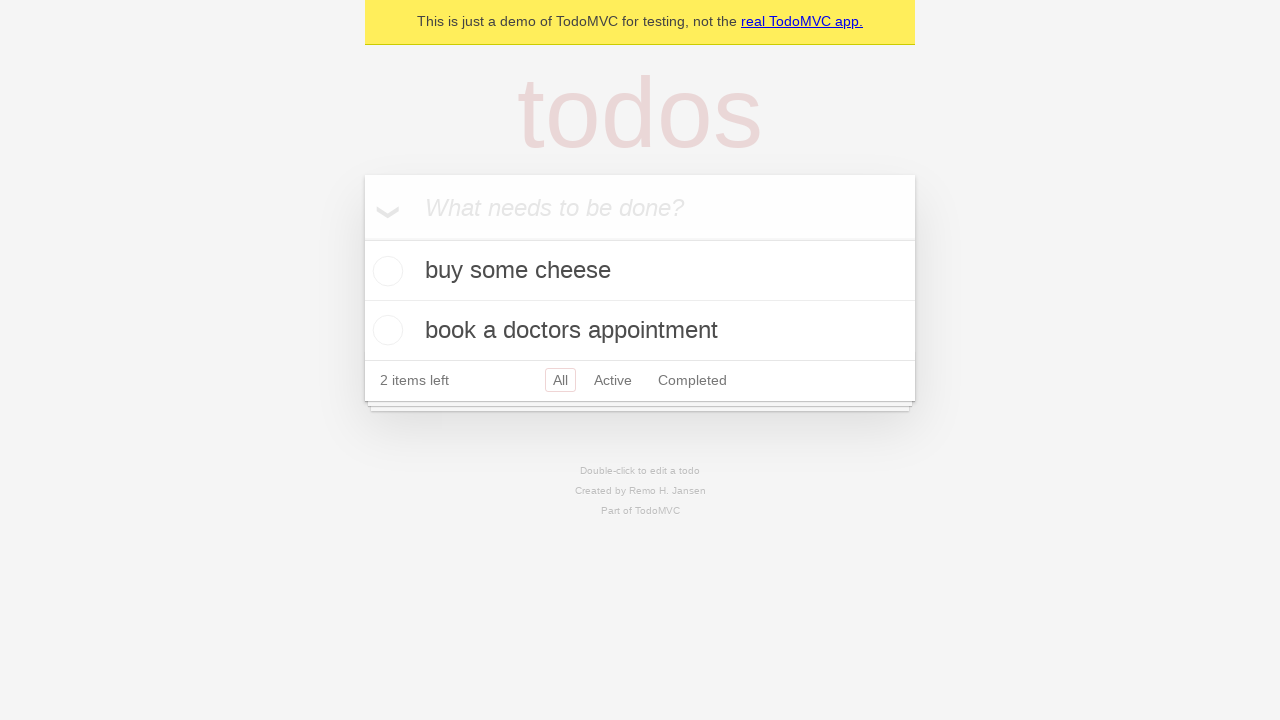

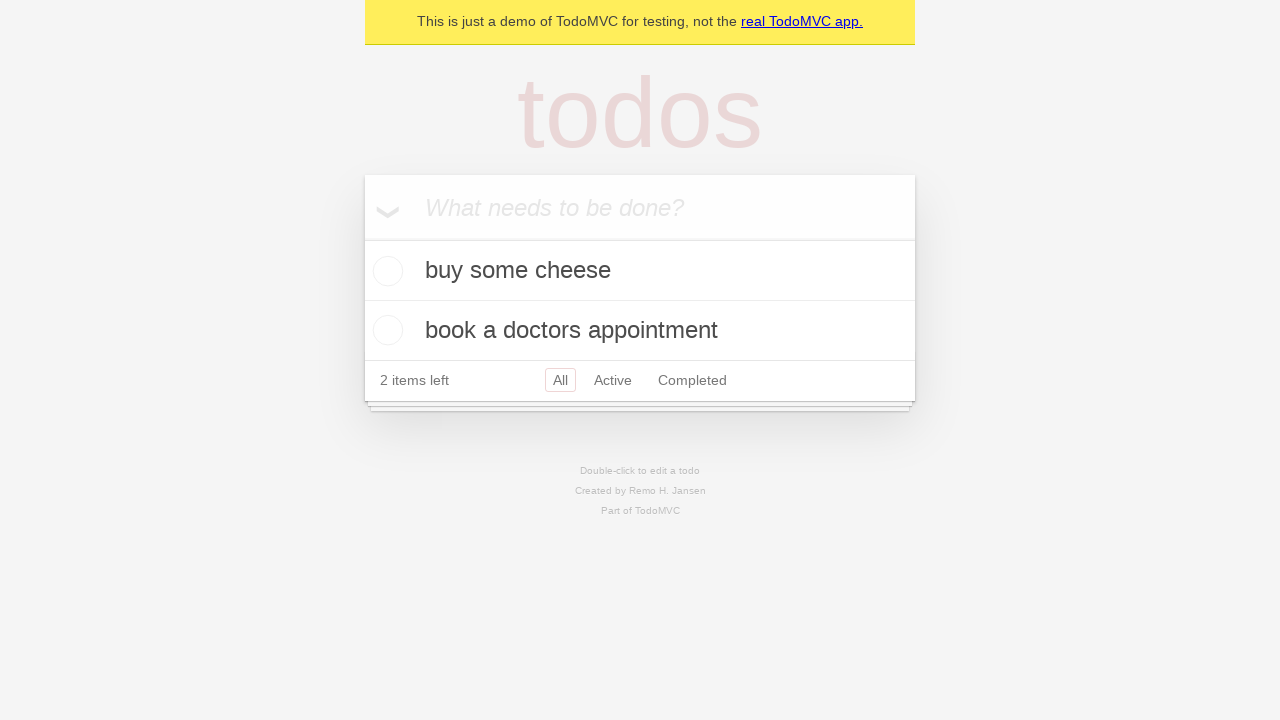